Tests checkbox functionality by locating two checkboxes and clicking them if they are not already selected

Starting URL: https://the-internet.herokuapp.com/checkboxes

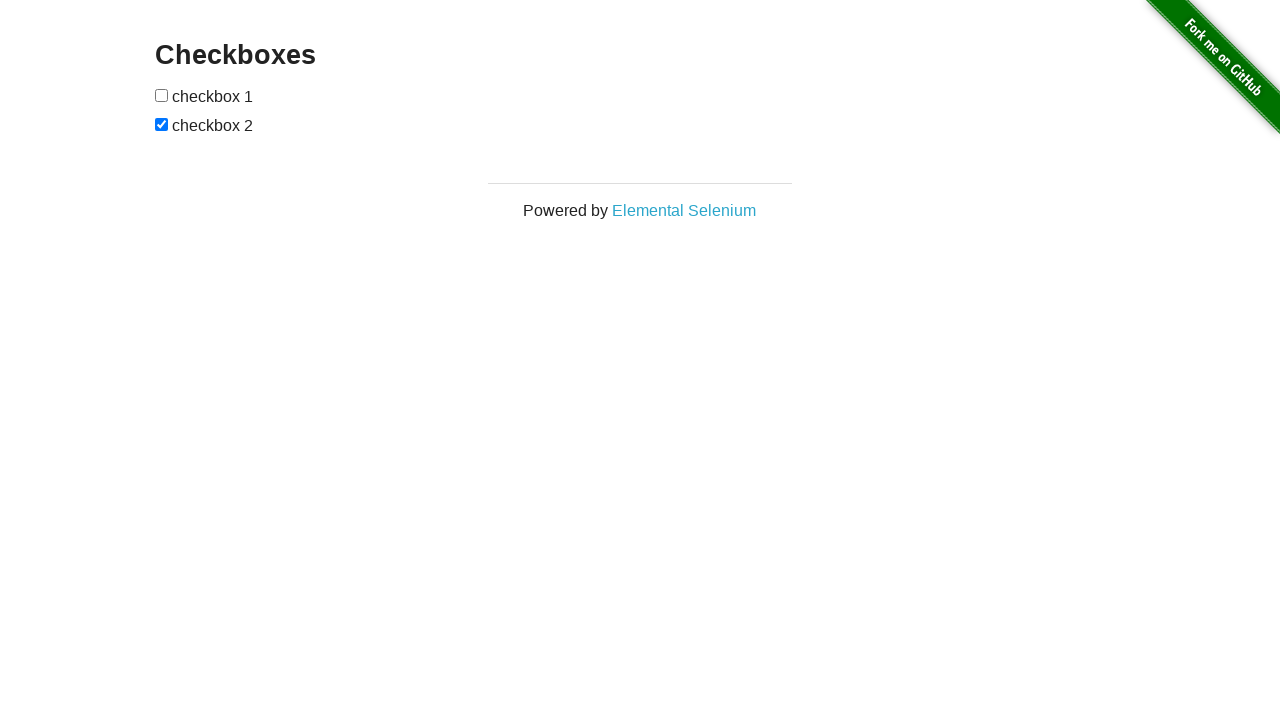

Located first checkbox element
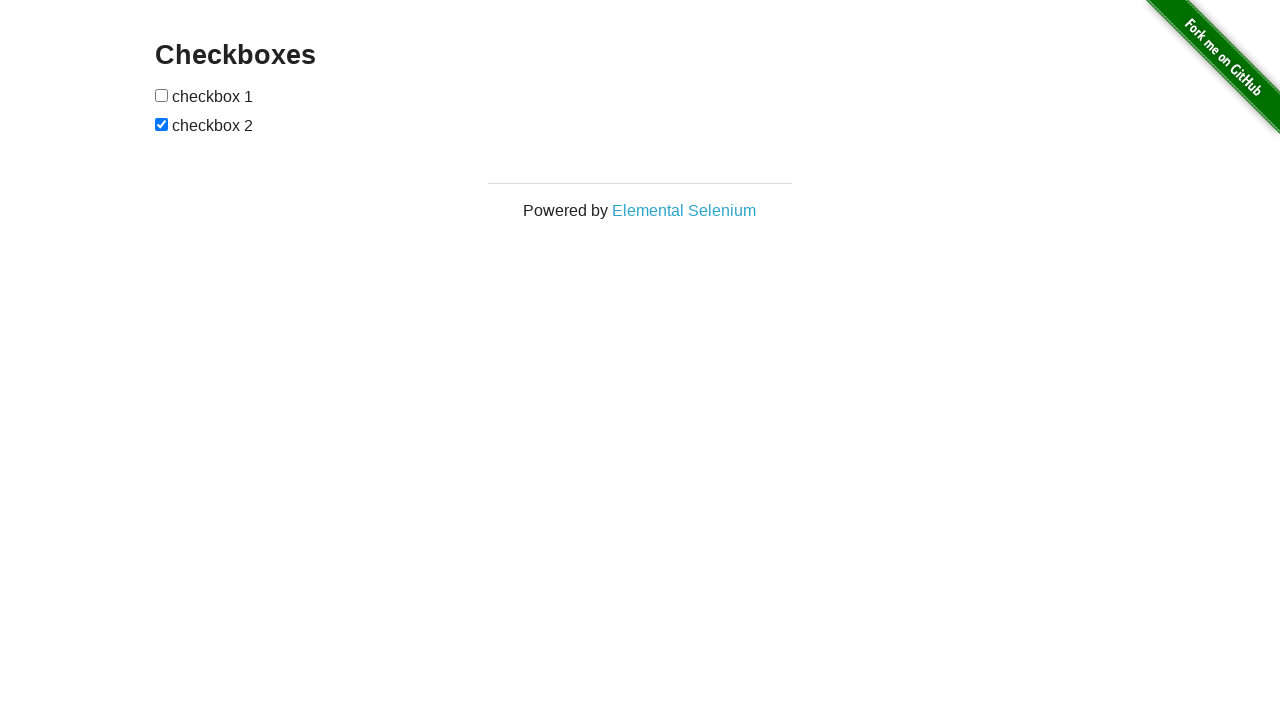

Located second checkbox element
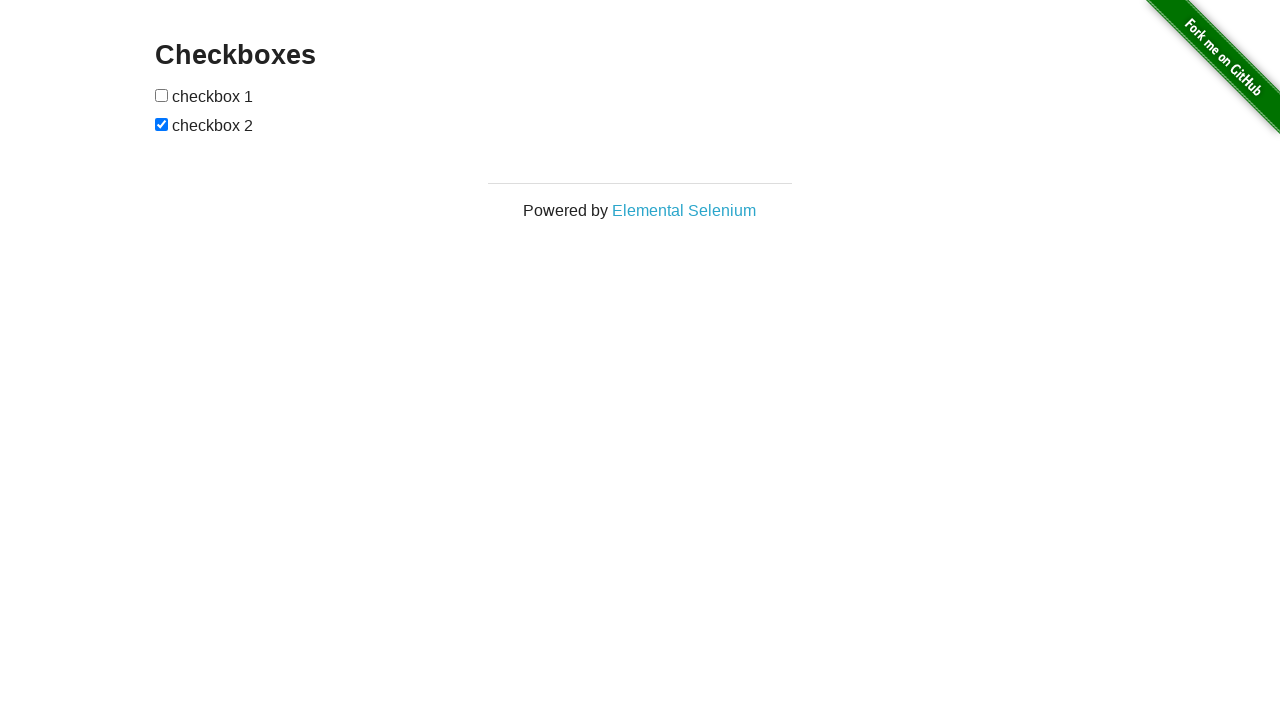

Checked first checkbox state
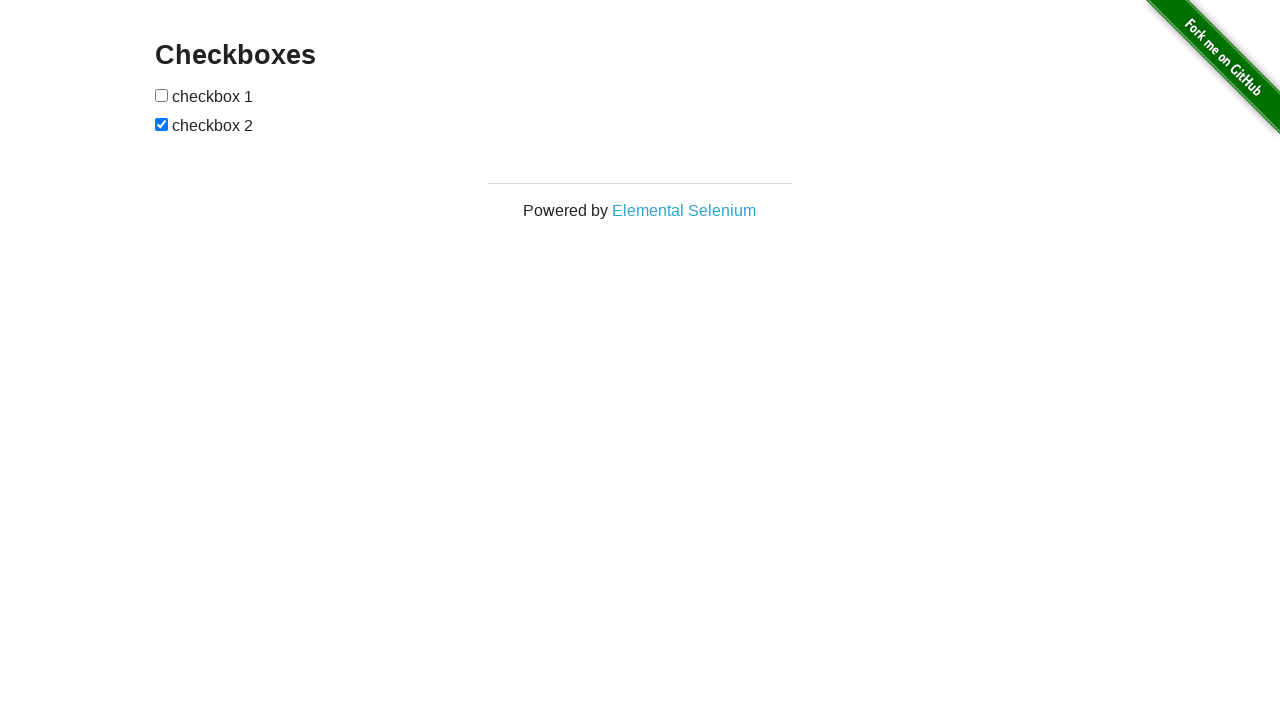

Clicked first checkbox to select it at (162, 95) on input[type='checkbox'] >> nth=0
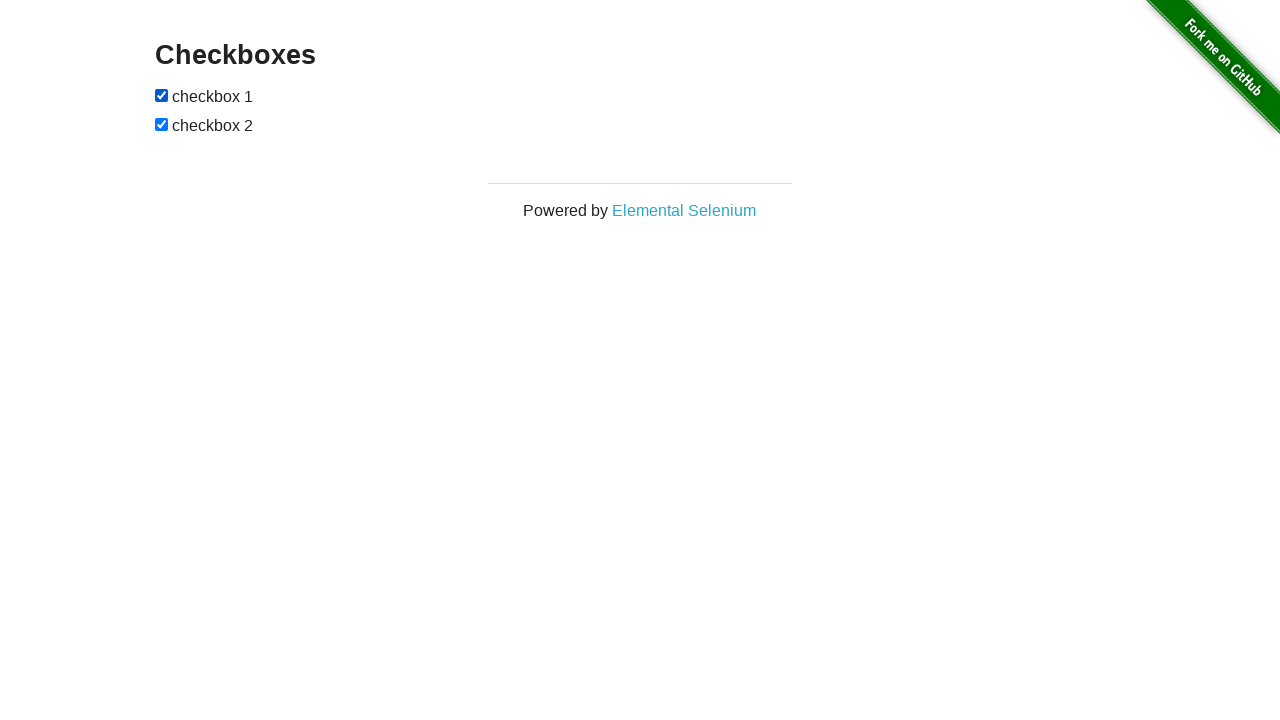

Second checkbox was already selected
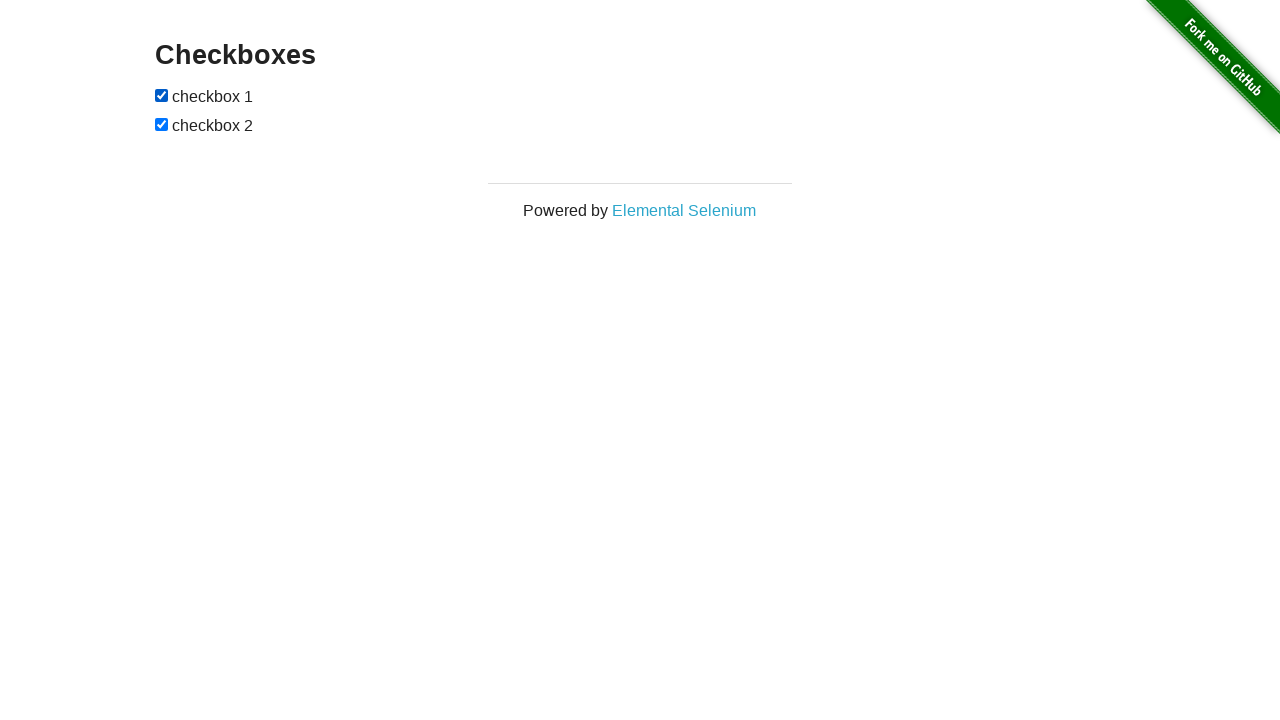

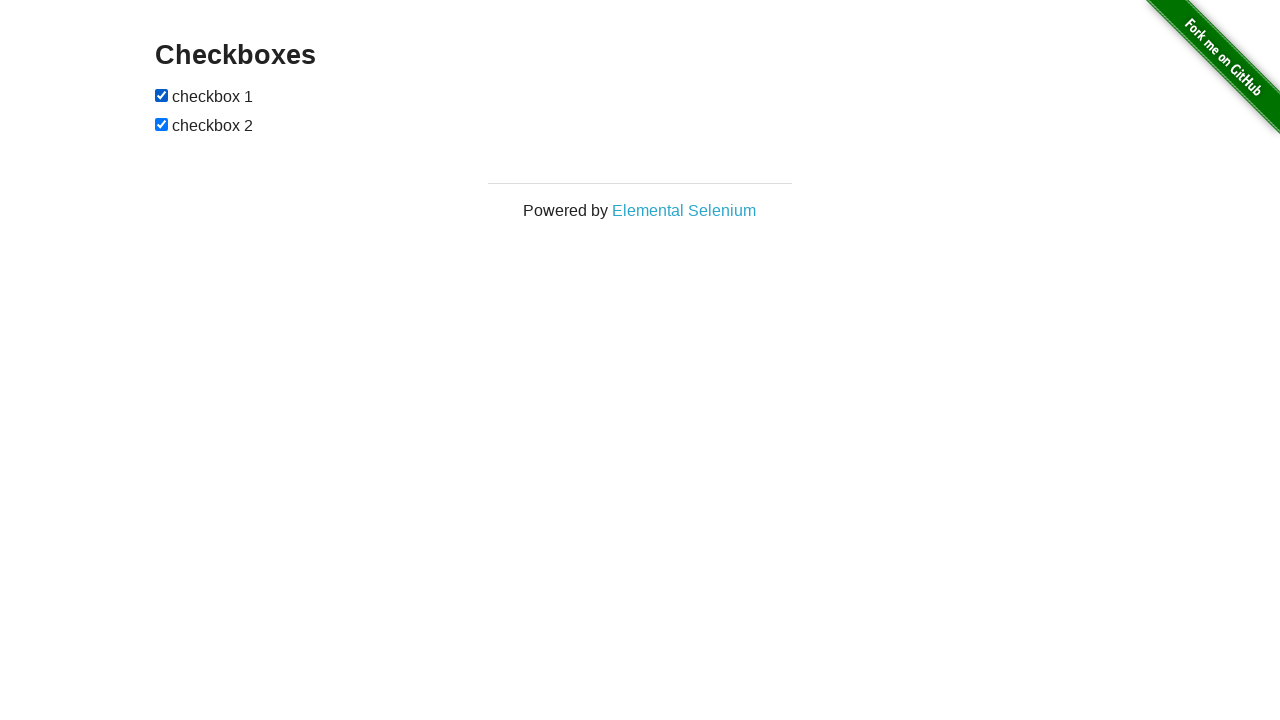